Tests radio button functionality by finding all browser radio buttons and selecting the "Opera" option

Starting URL: https://selenium08.blogspot.com/2019/07/check-box-and-radio-buttons.html

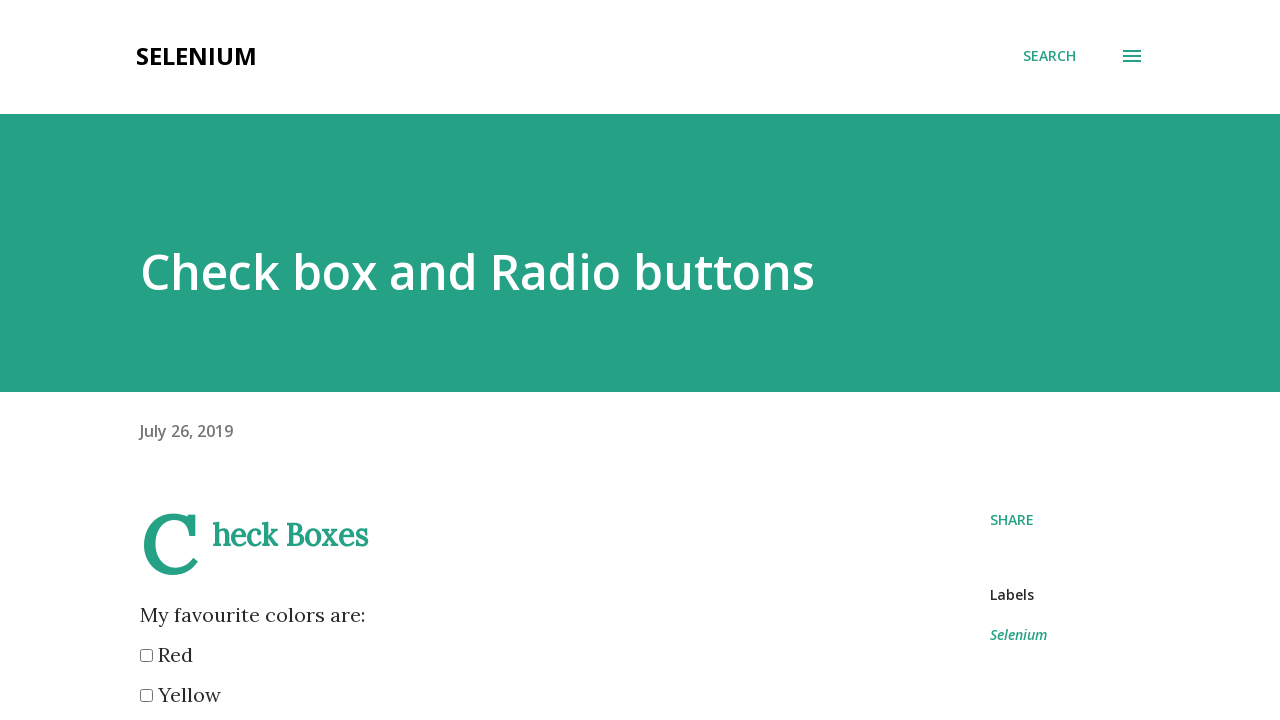

Waited for radio buttons with name 'browser' to be present
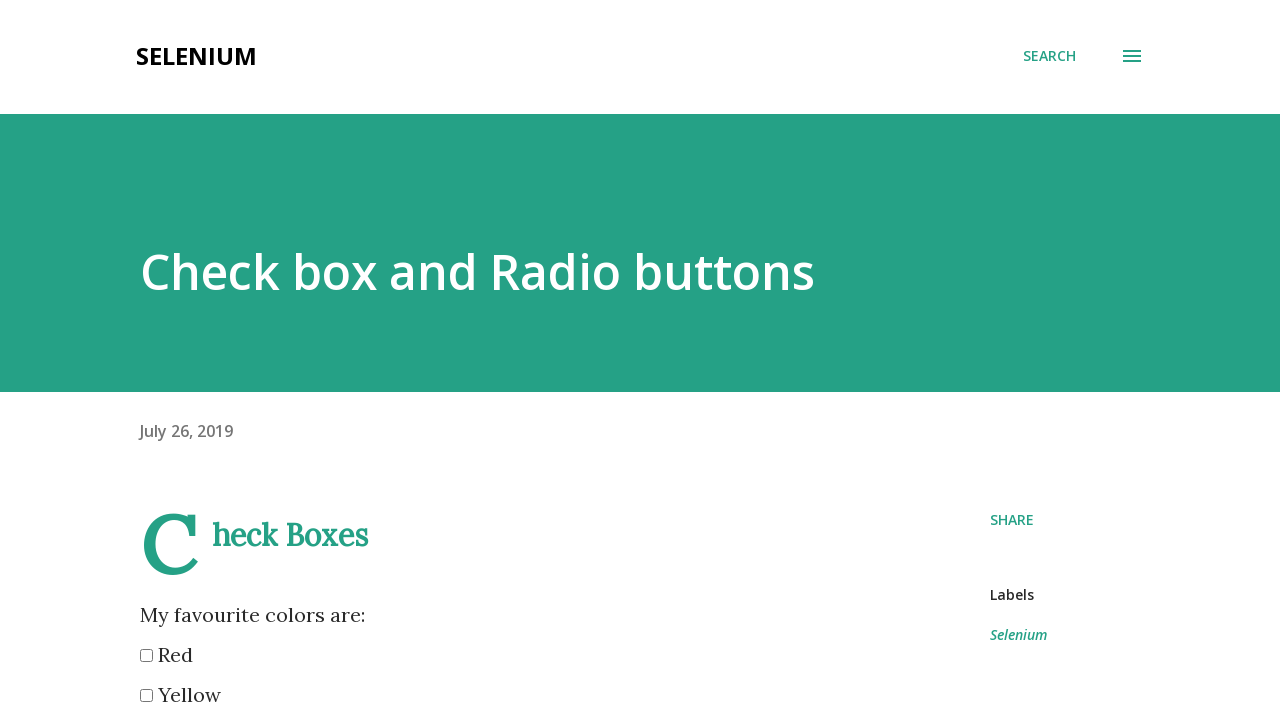

Located all browser radio buttons
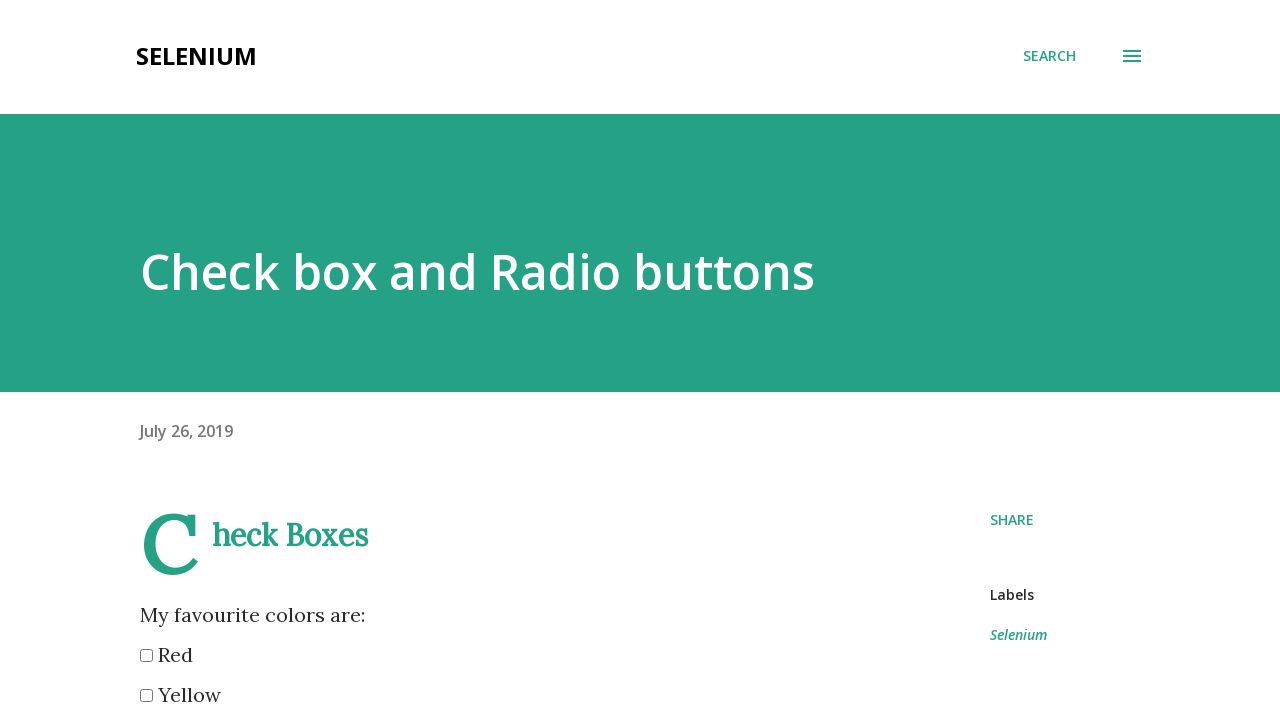

Found 3 radio buttons
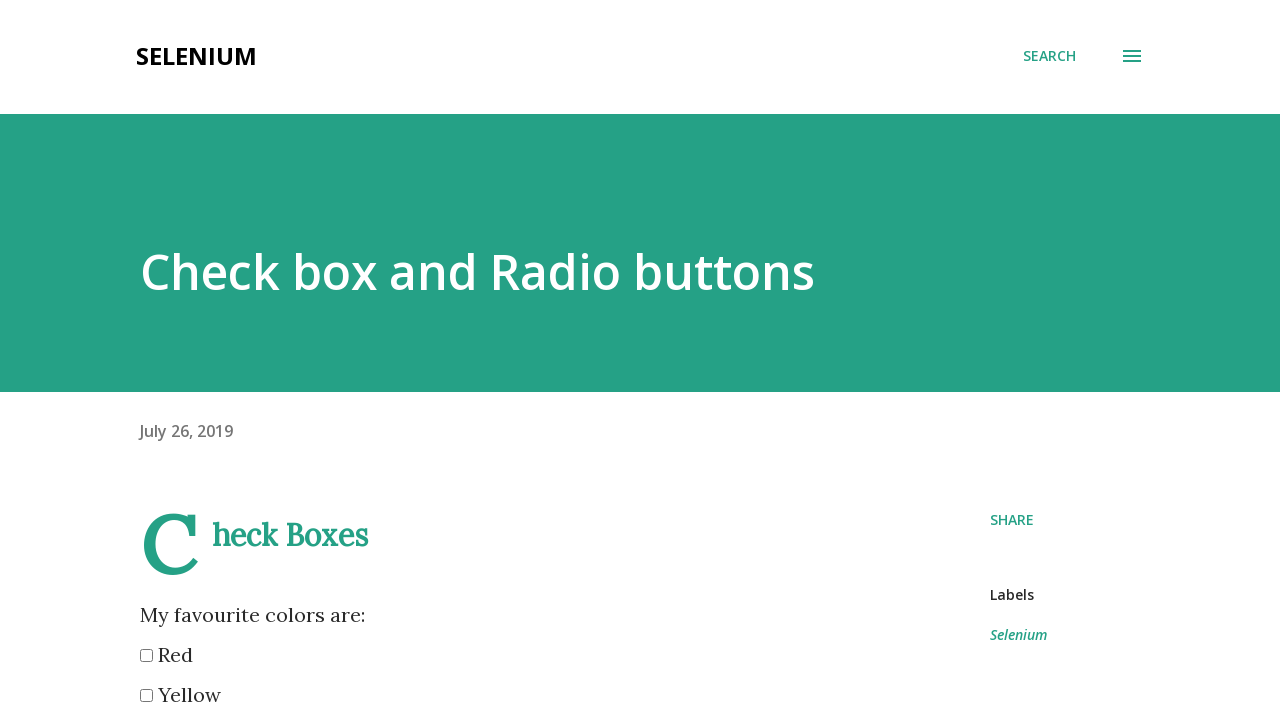

Retrieved radio button at index 0
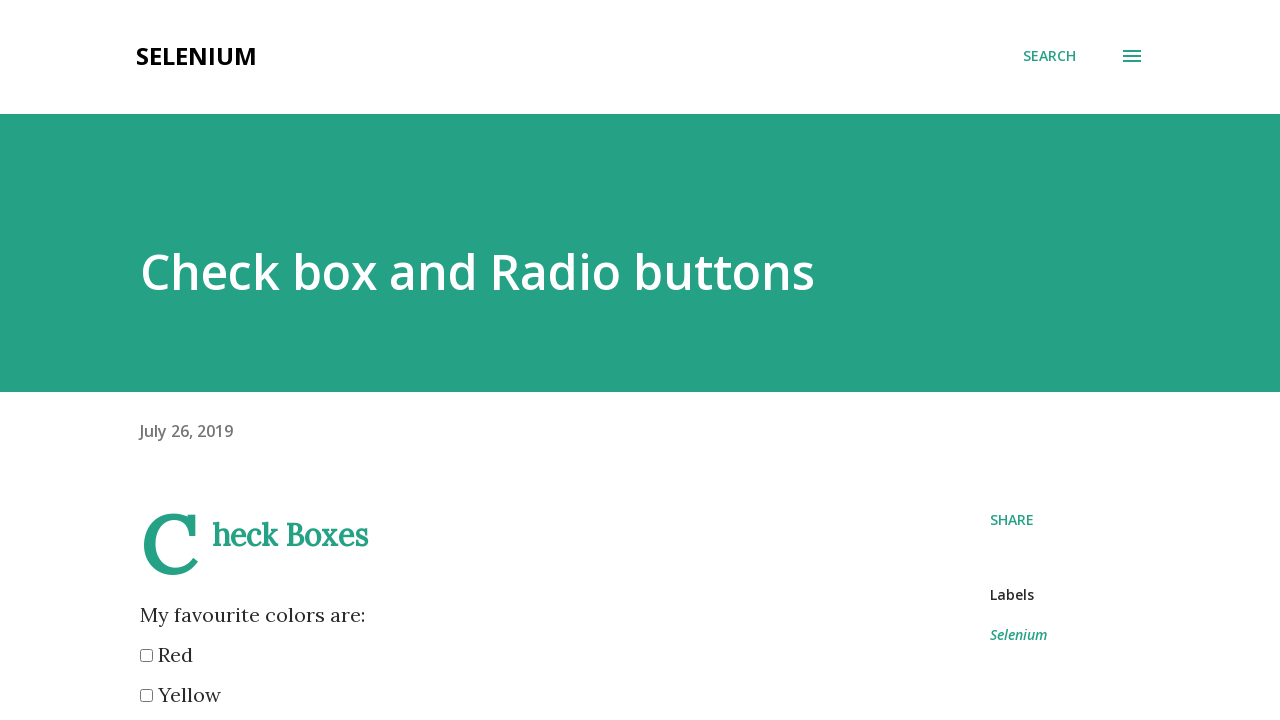

Got attribute value: 'IE' from radio button at index 0
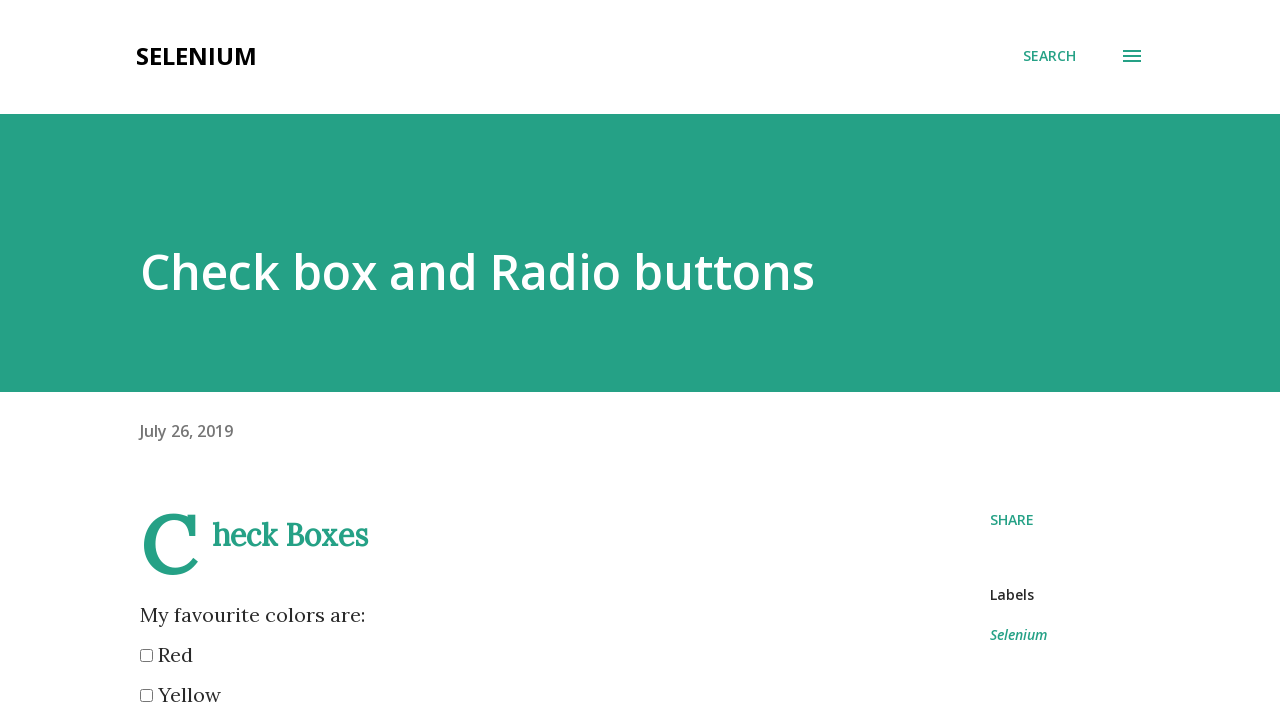

Retrieved radio button at index 1
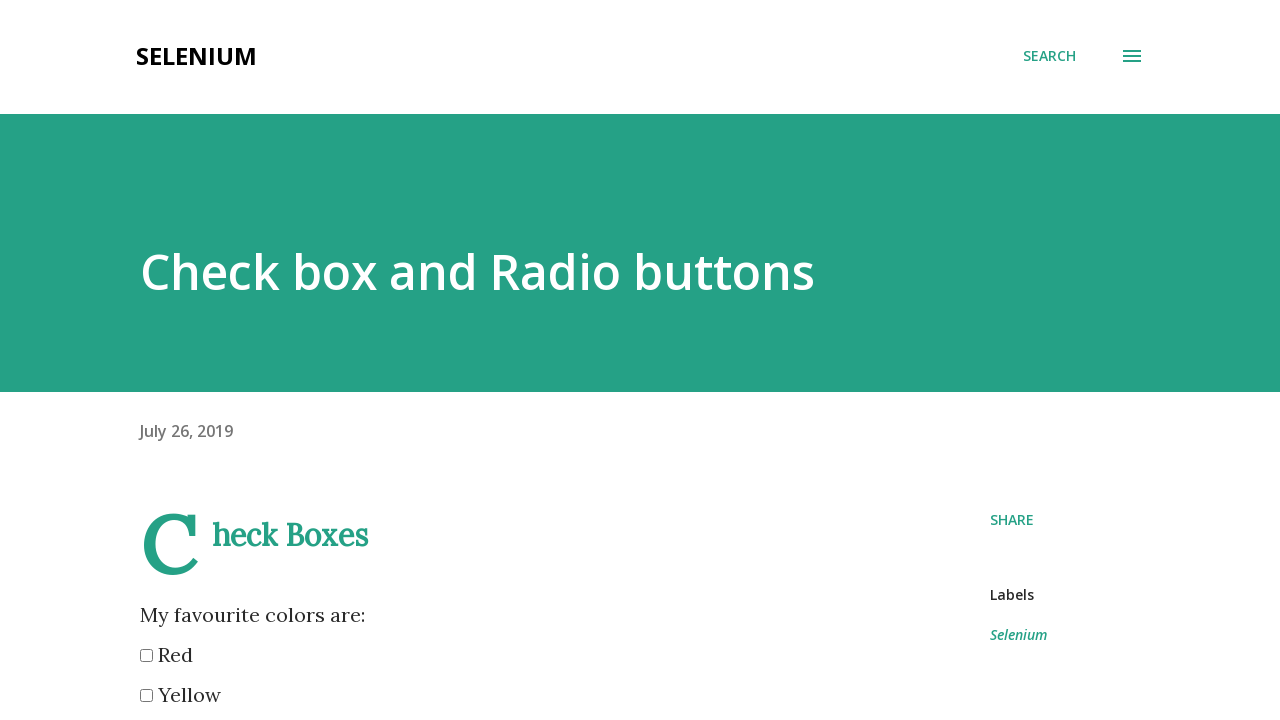

Got attribute value: 'Mozilla' from radio button at index 1
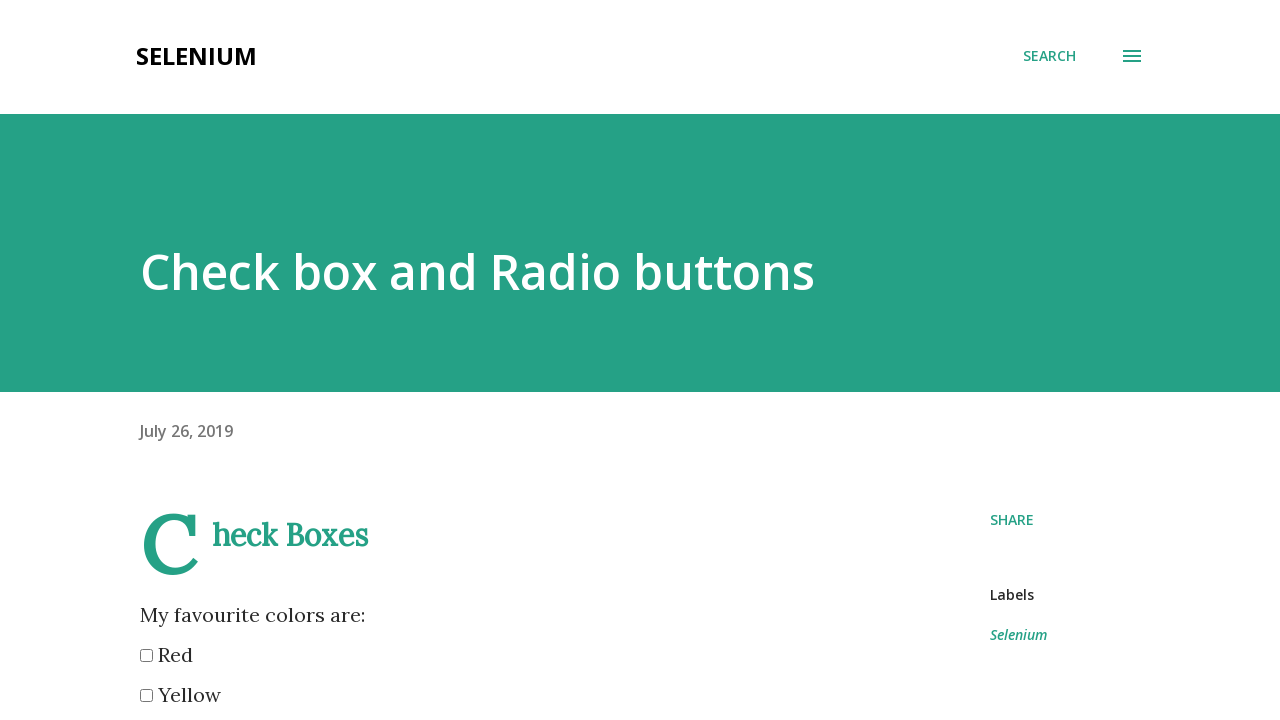

Retrieved radio button at index 2
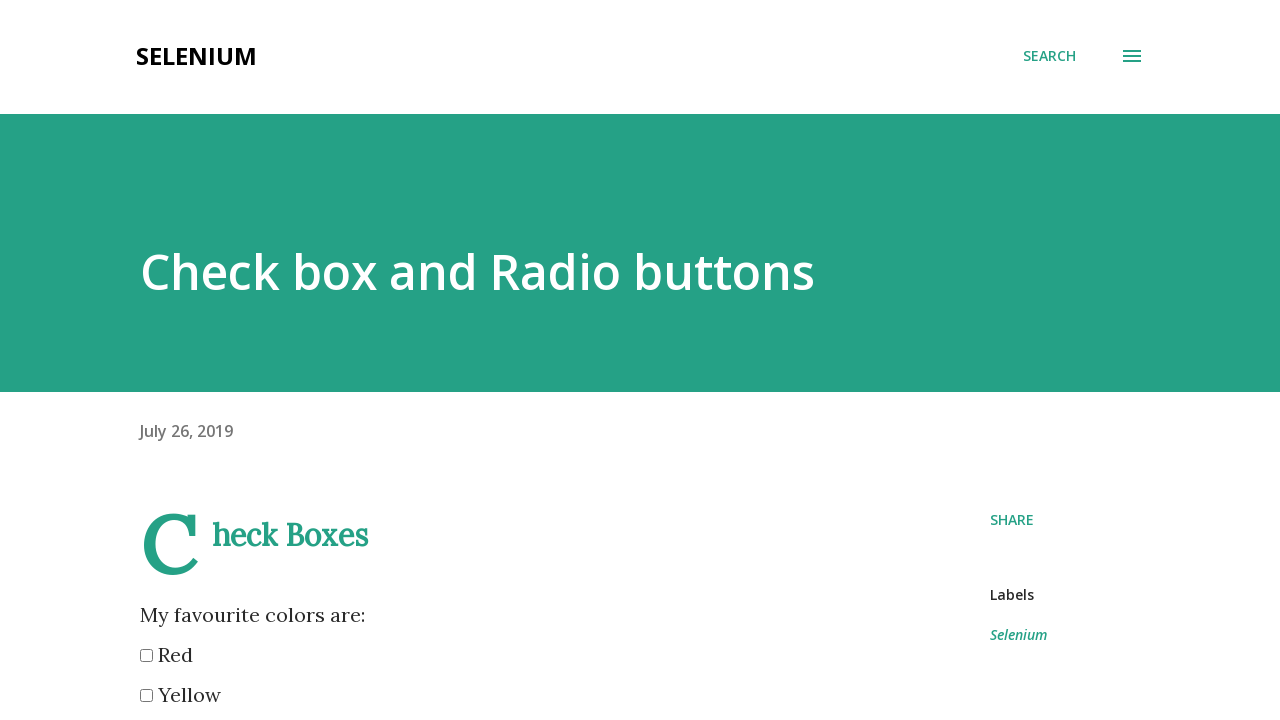

Got attribute value: 'Opera' from radio button at index 2
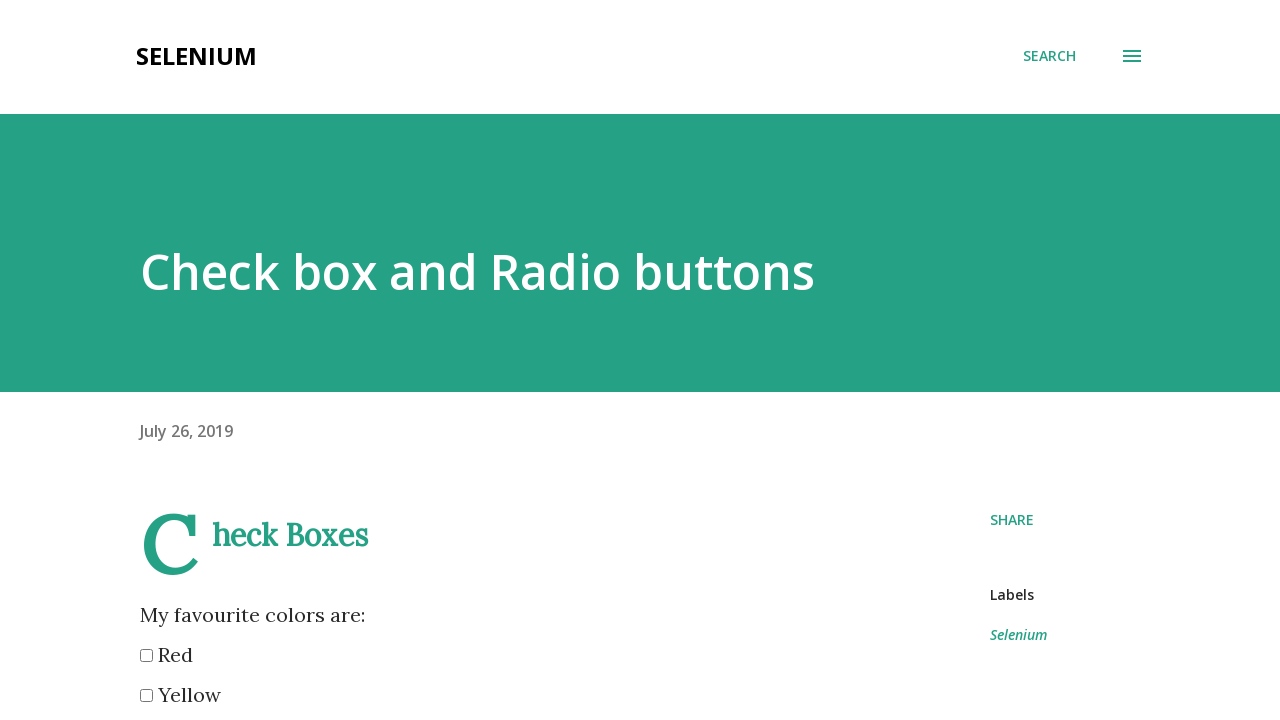

Clicked the 'Opera' radio button at (146, 360) on input[name='browser'] >> nth=2
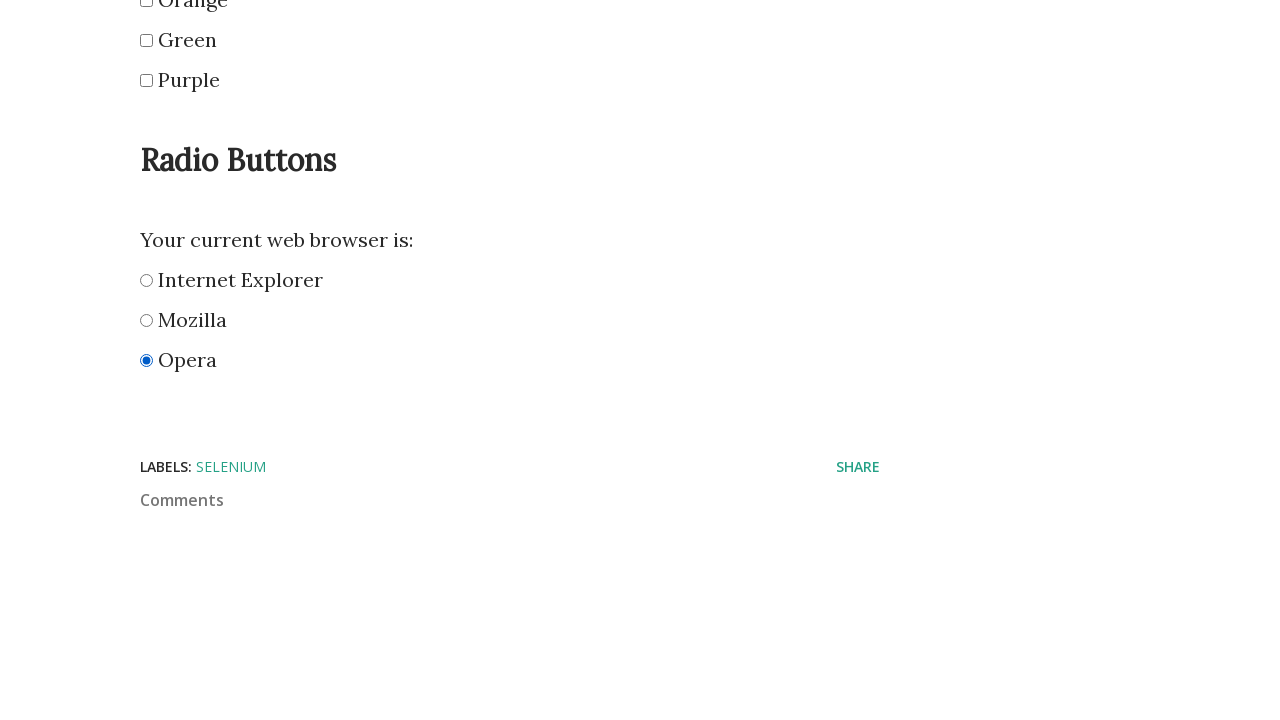

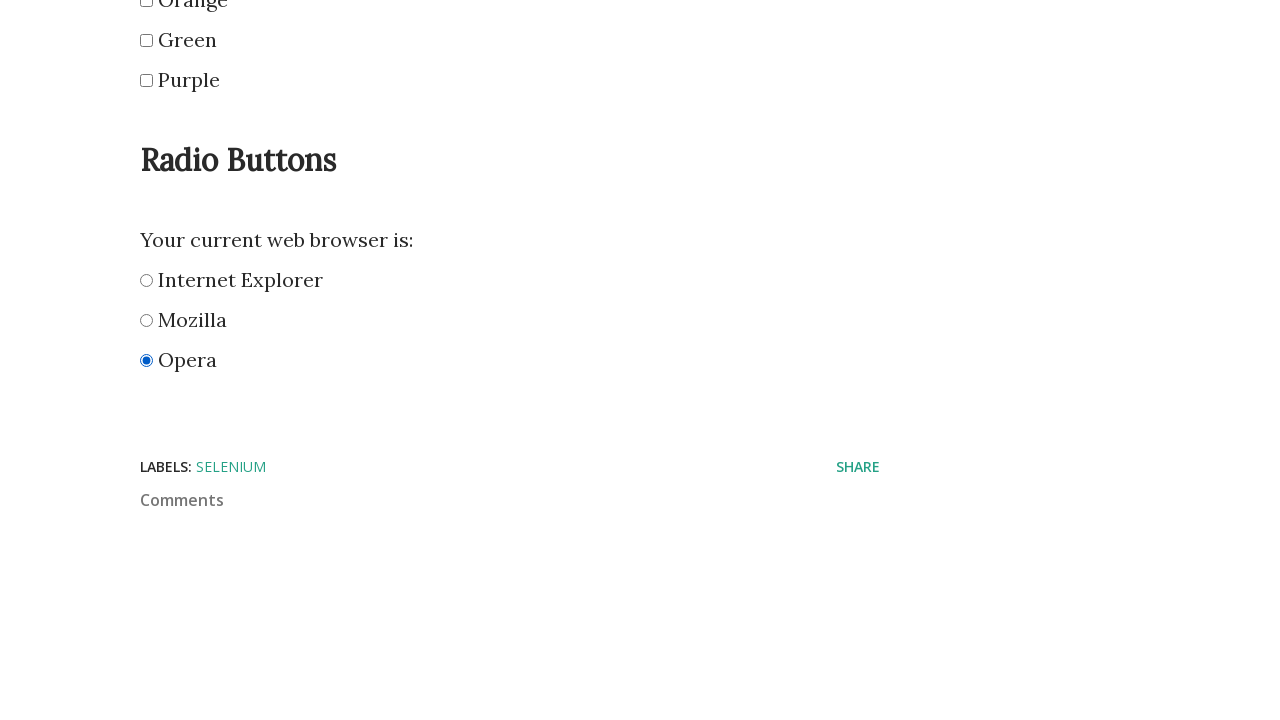